Tests iframe handling by navigating to a frames demo page and filling a text input within a nested frame

Starting URL: https://ui.vision/demo/webtest/frames/

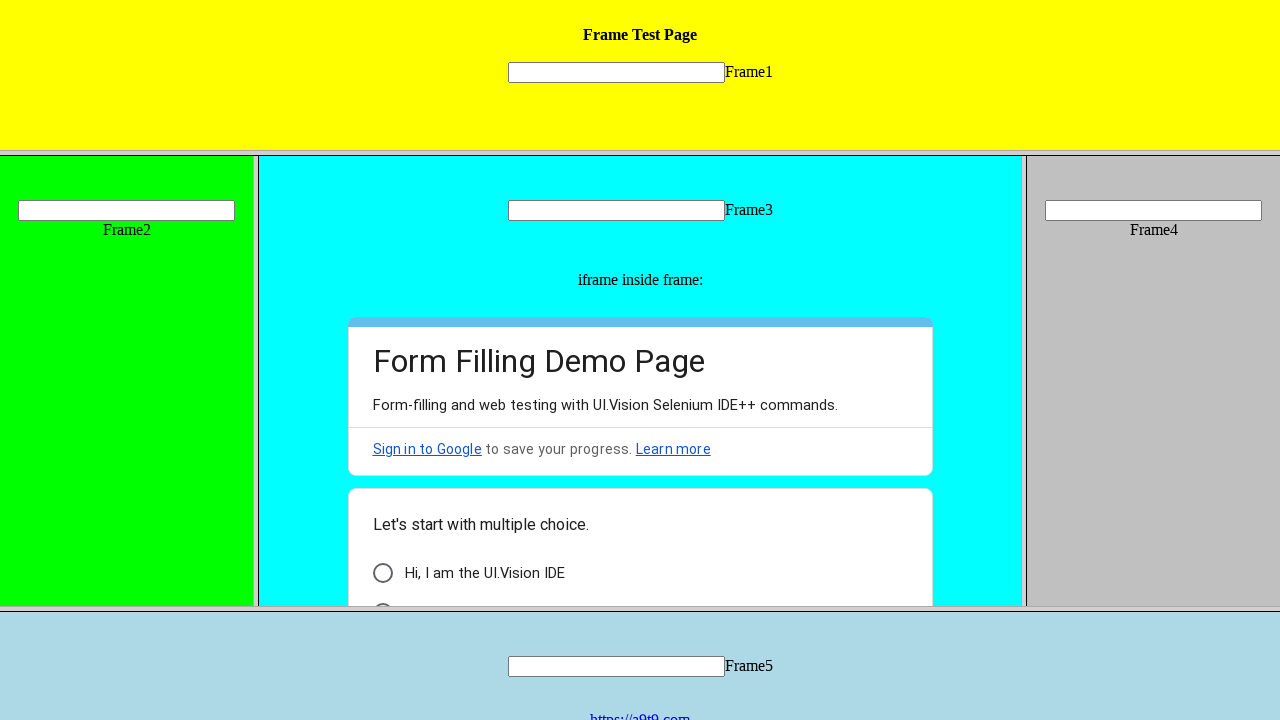

Navigated to frames demo page
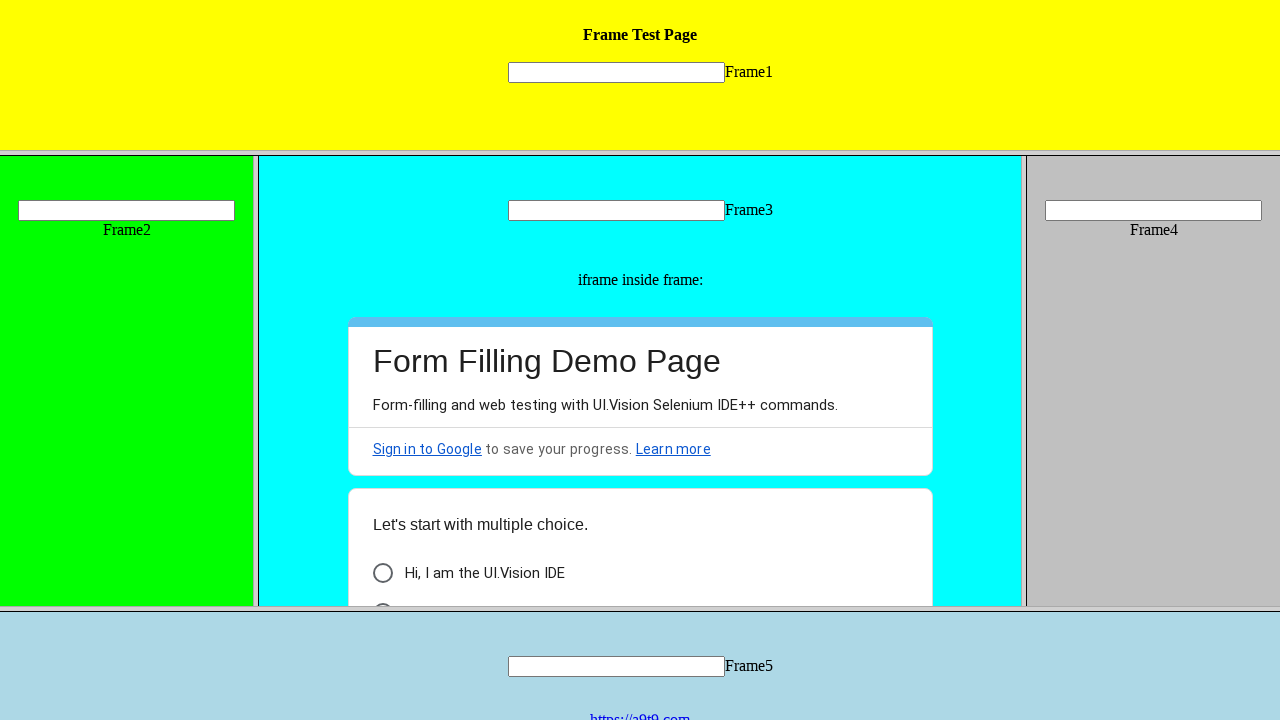

Located nested frame 3 by URL
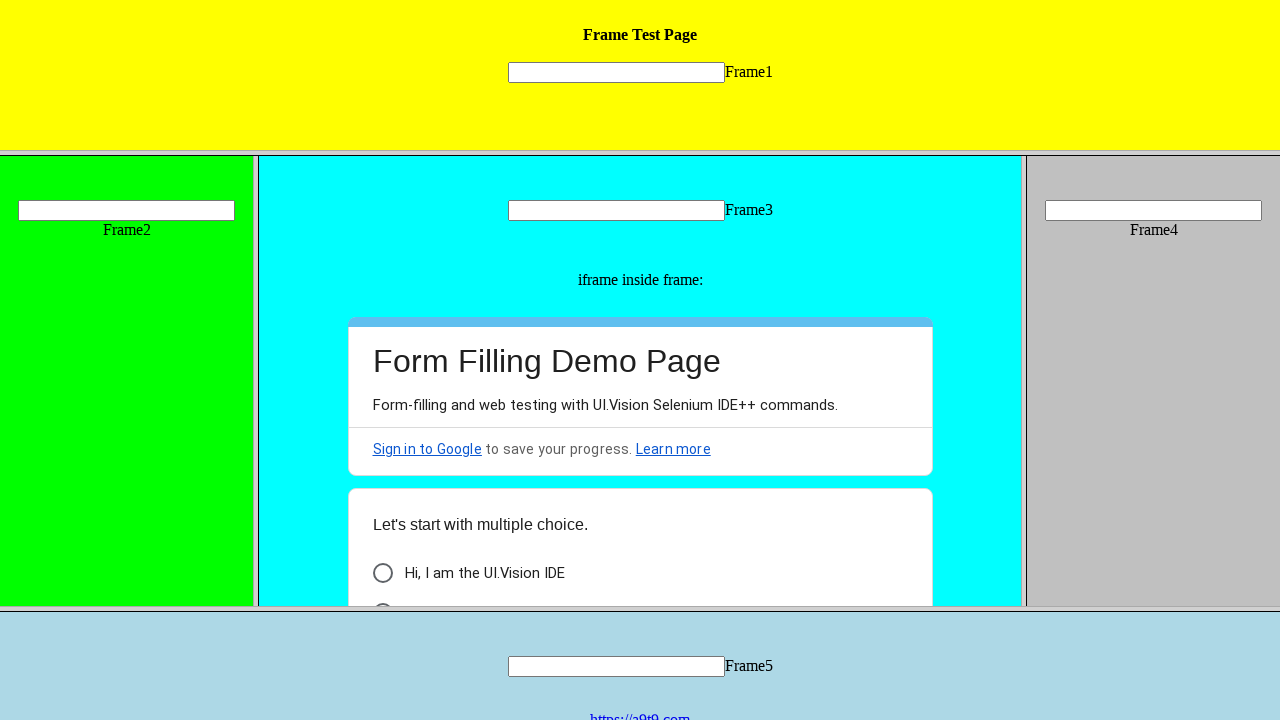

Filled text input in frame 3 with 'Hello three' on input[name='mytext3']
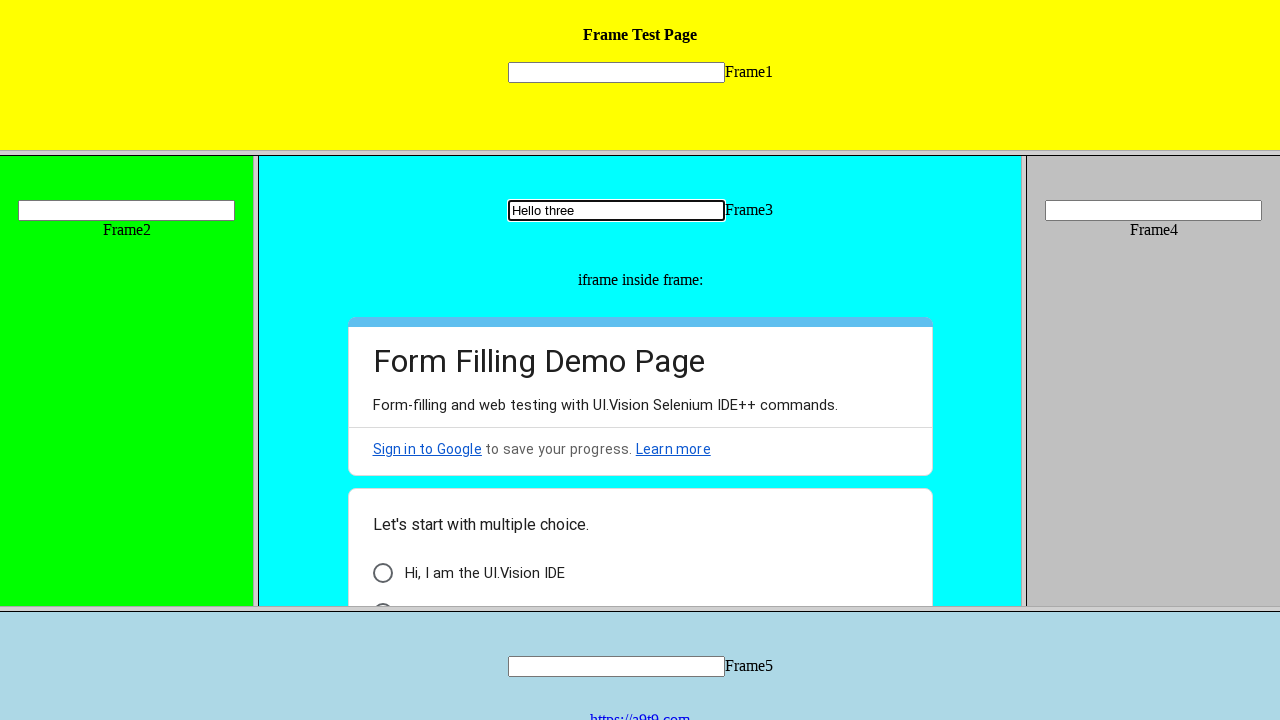

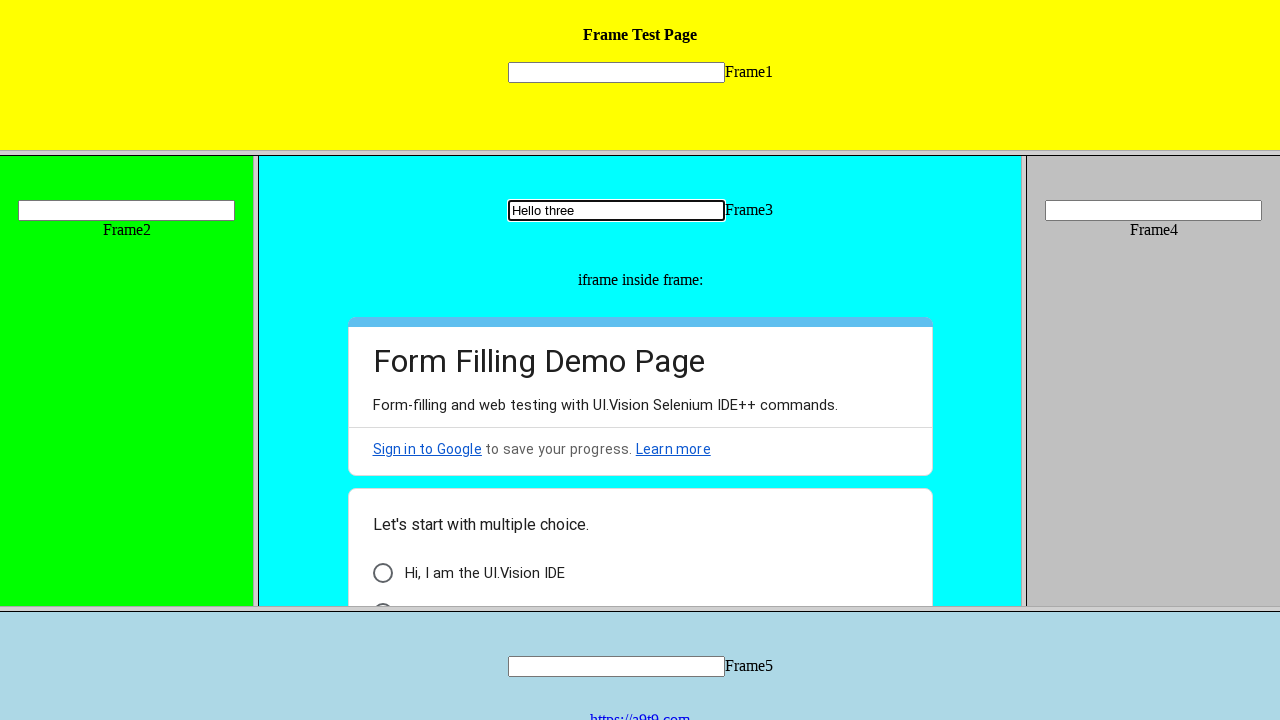